Tests hotel search form by filling location and email, then submitting the search

Starting URL: https://hotel-testlab.coderslab.pl/en/

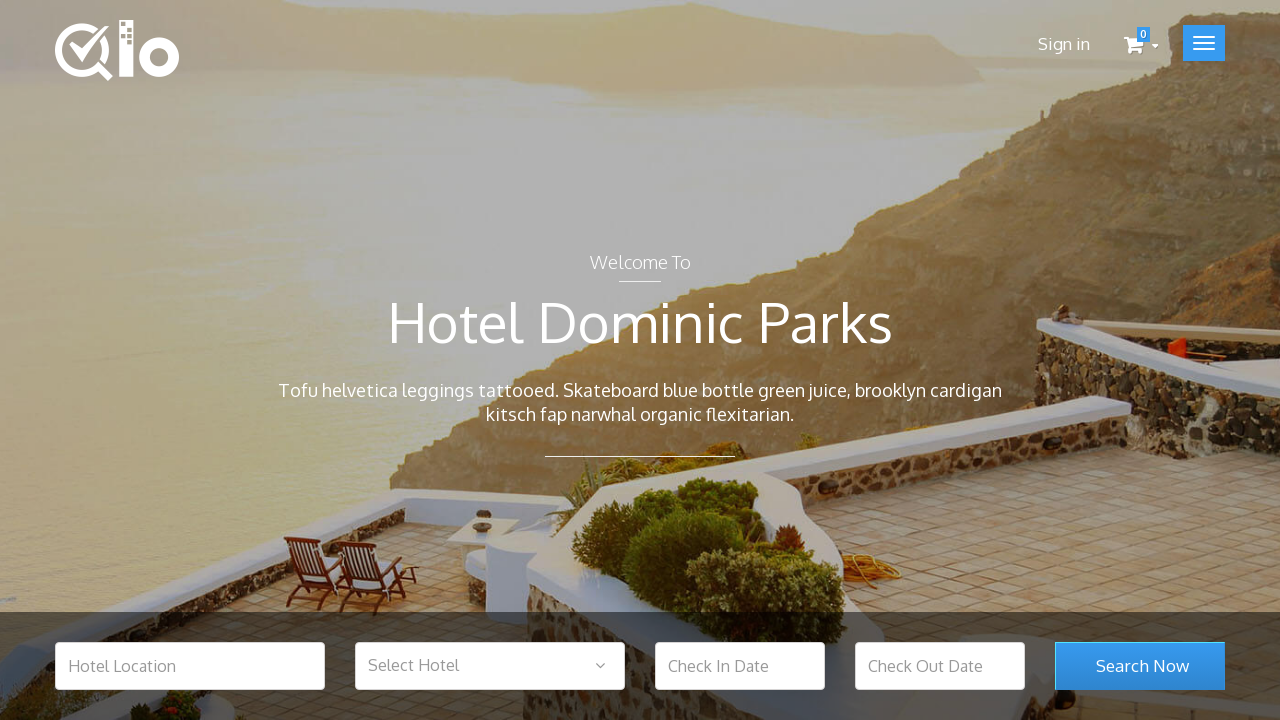

Filled hotel location input with 'Warsaw' on input[name='hotel_location']
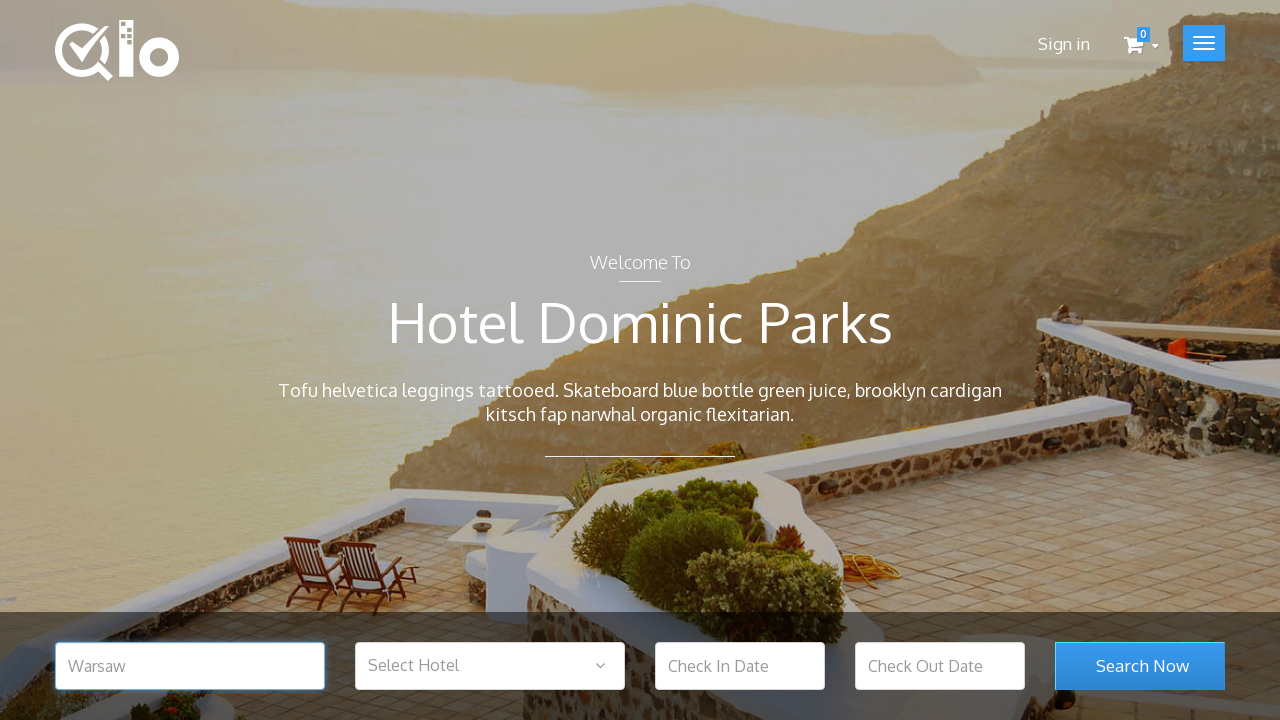

Filled email input with 'test@test.com' on input[name='email']
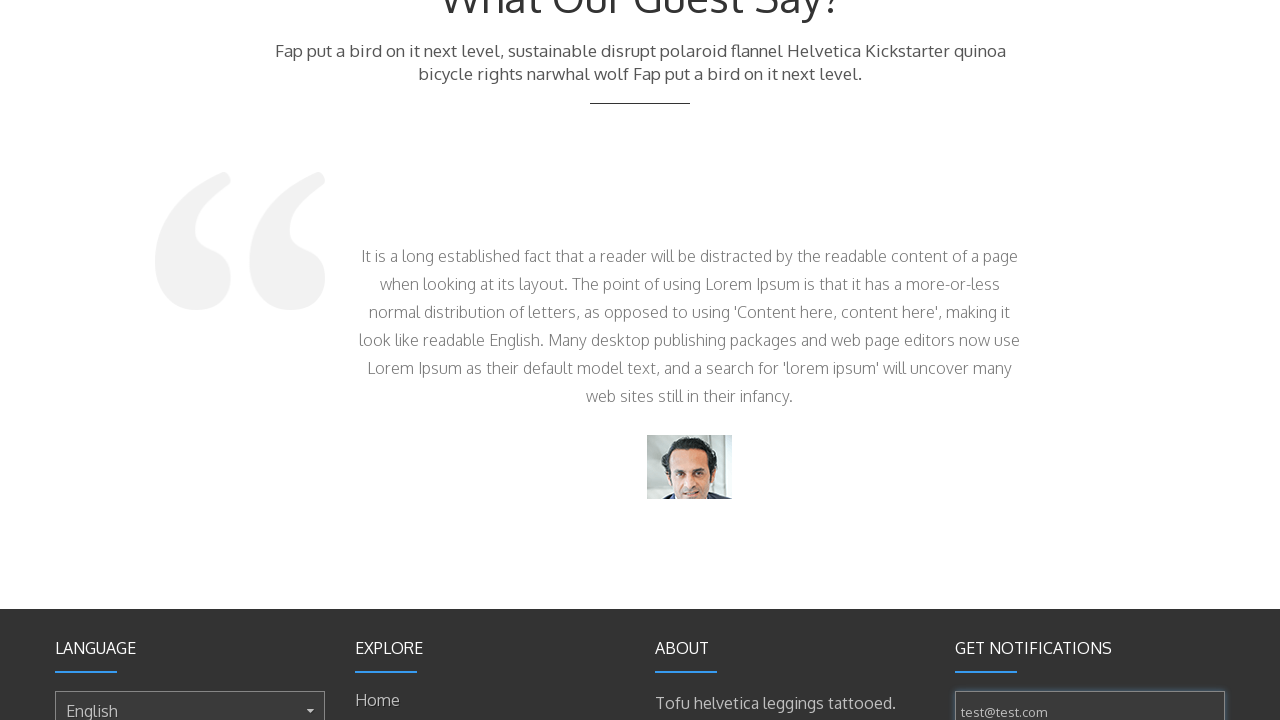

Submitted hotel search form by pressing Enter on search button on button[name='search_room_submit']
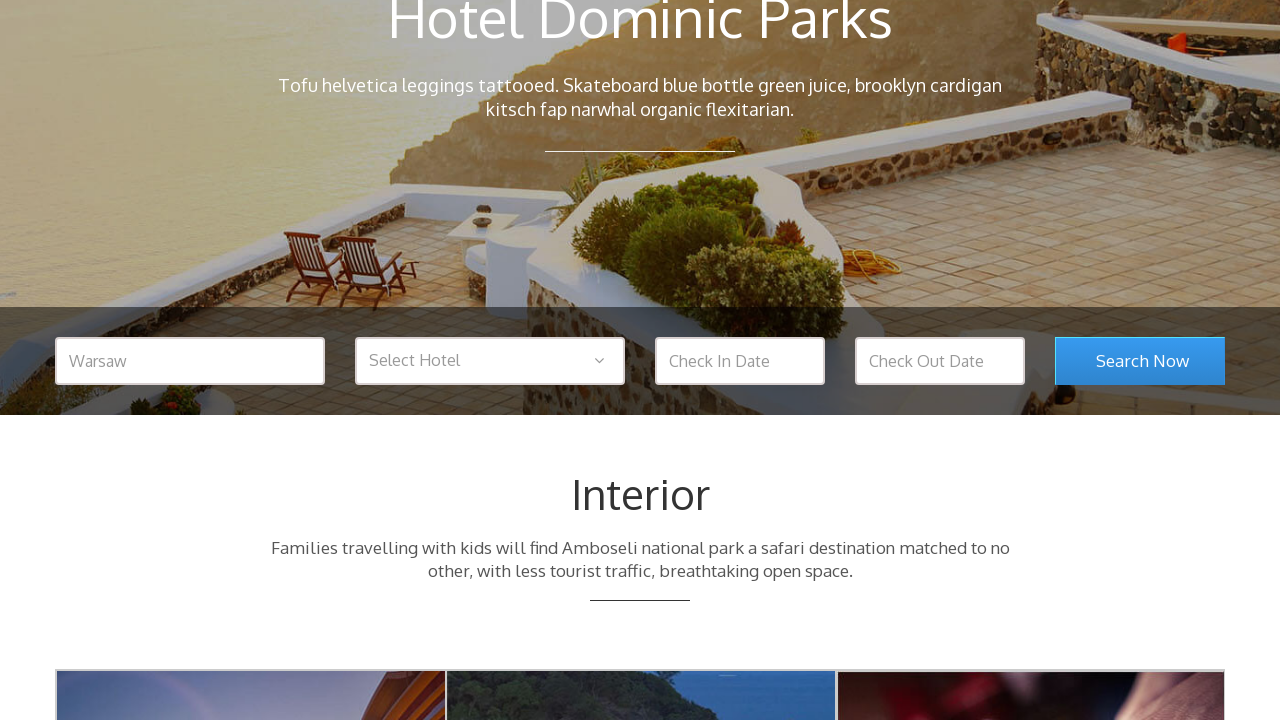

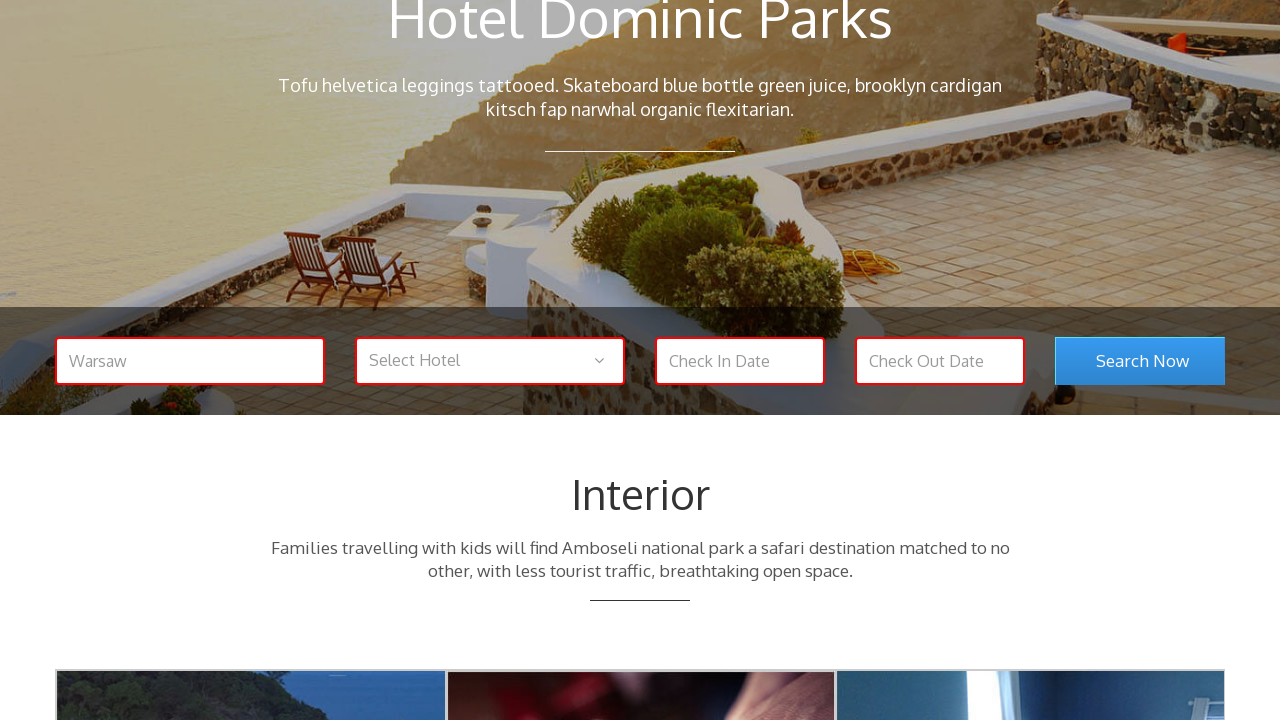